Tests tab opening functionality by clicking buttons to open new tabs, switching between them, and interacting with elements in each tab

Starting URL: https://v1.training-support.net/selenium/tab-opener

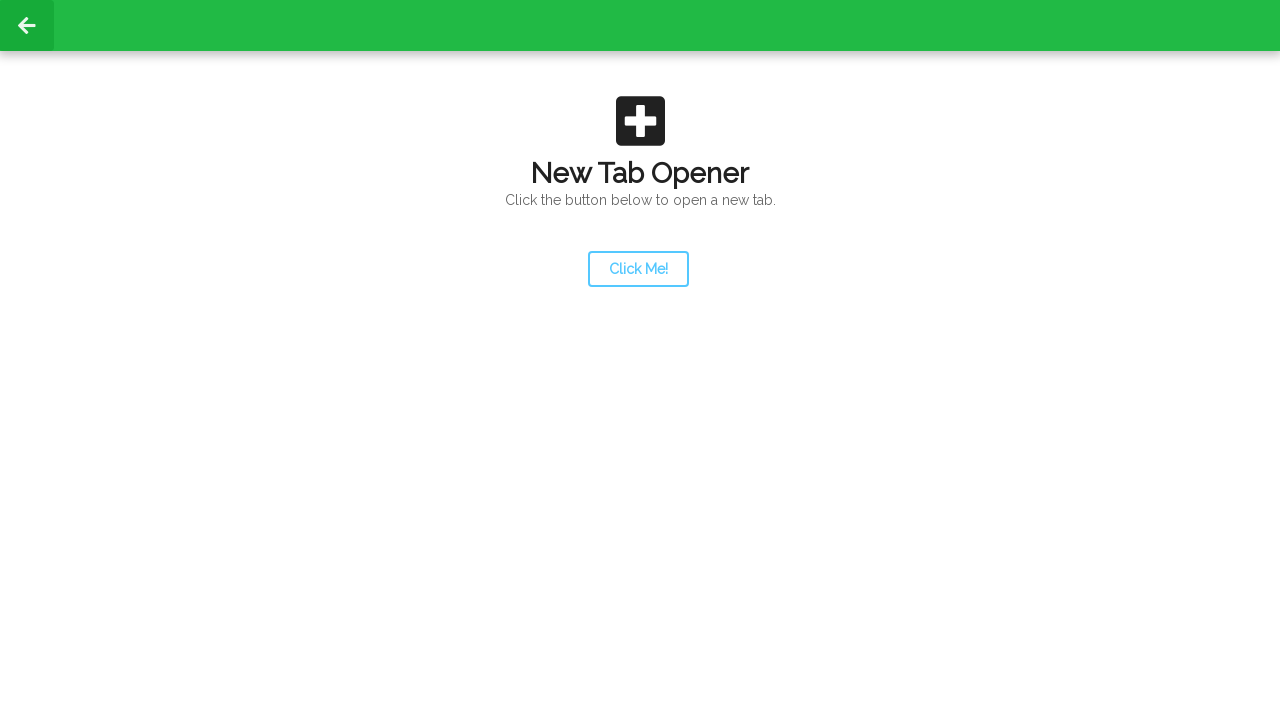

Clicked launcher button to open a new tab at (638, 269) on #launcher
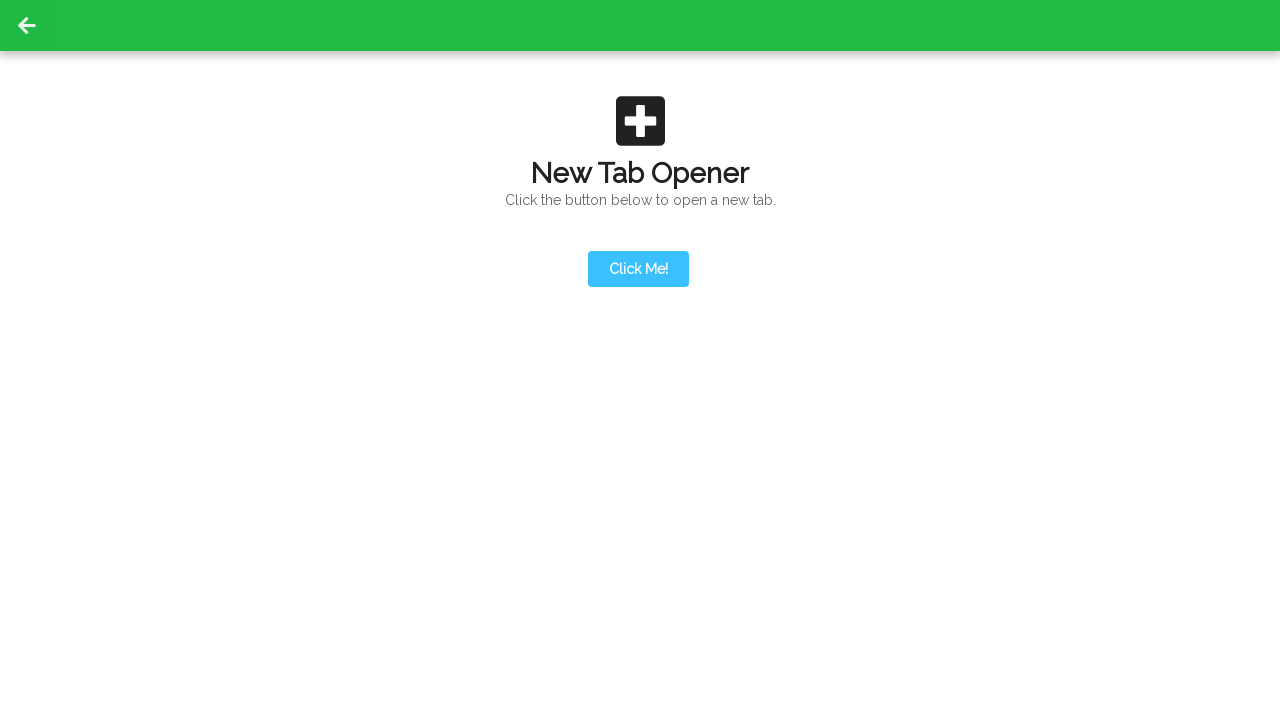

New tab opened and captured
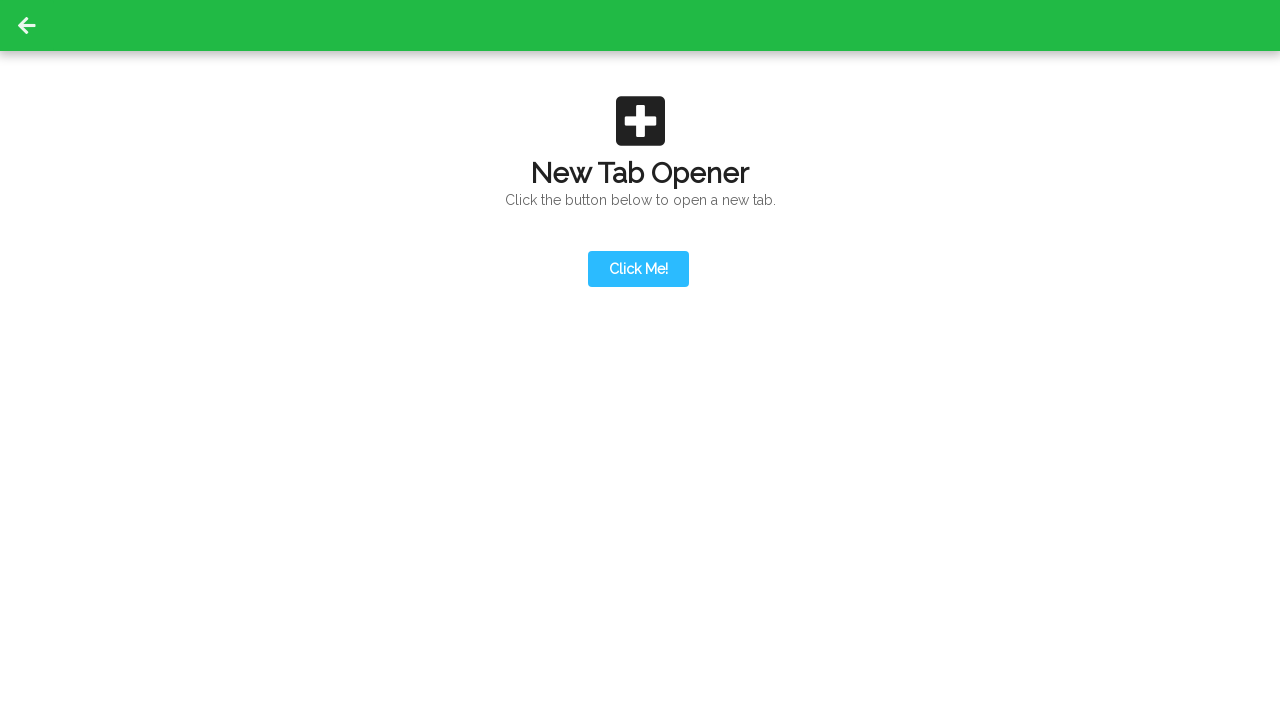

Action button selector found in new tab
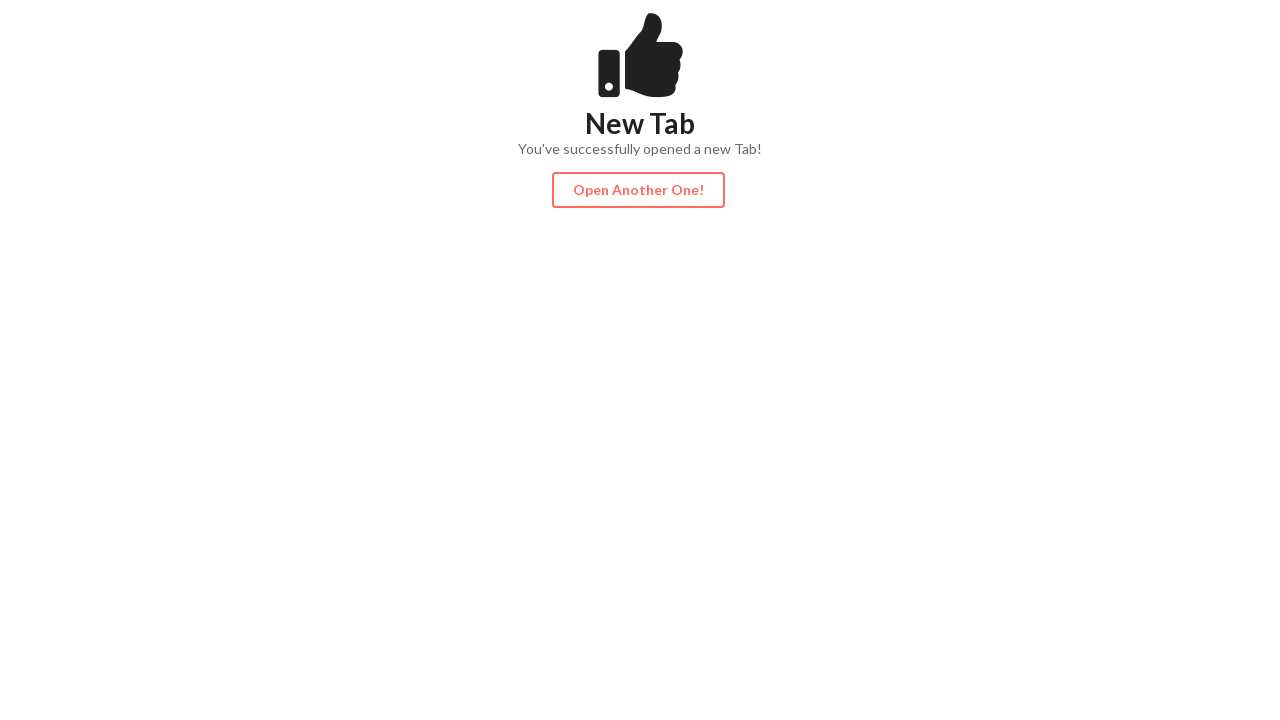

Clicked action button in new tab at (638, 190) on #actionButton
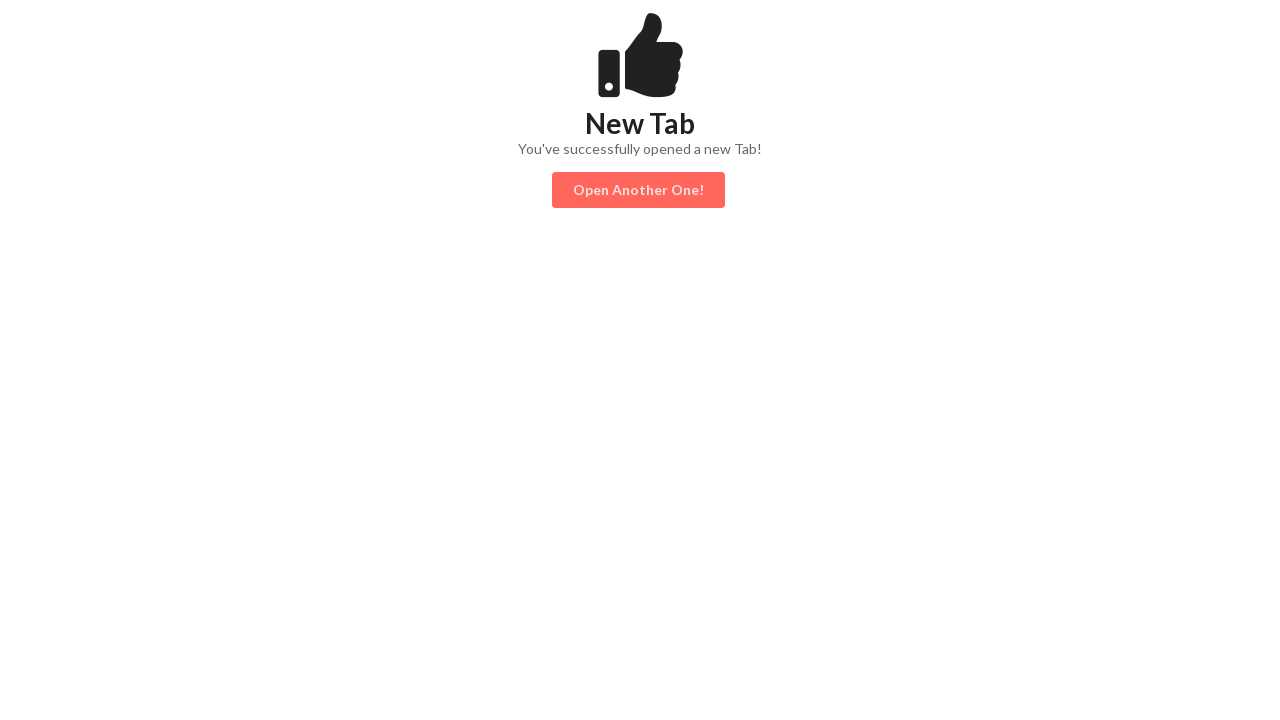

Third tab opened after clicking action button
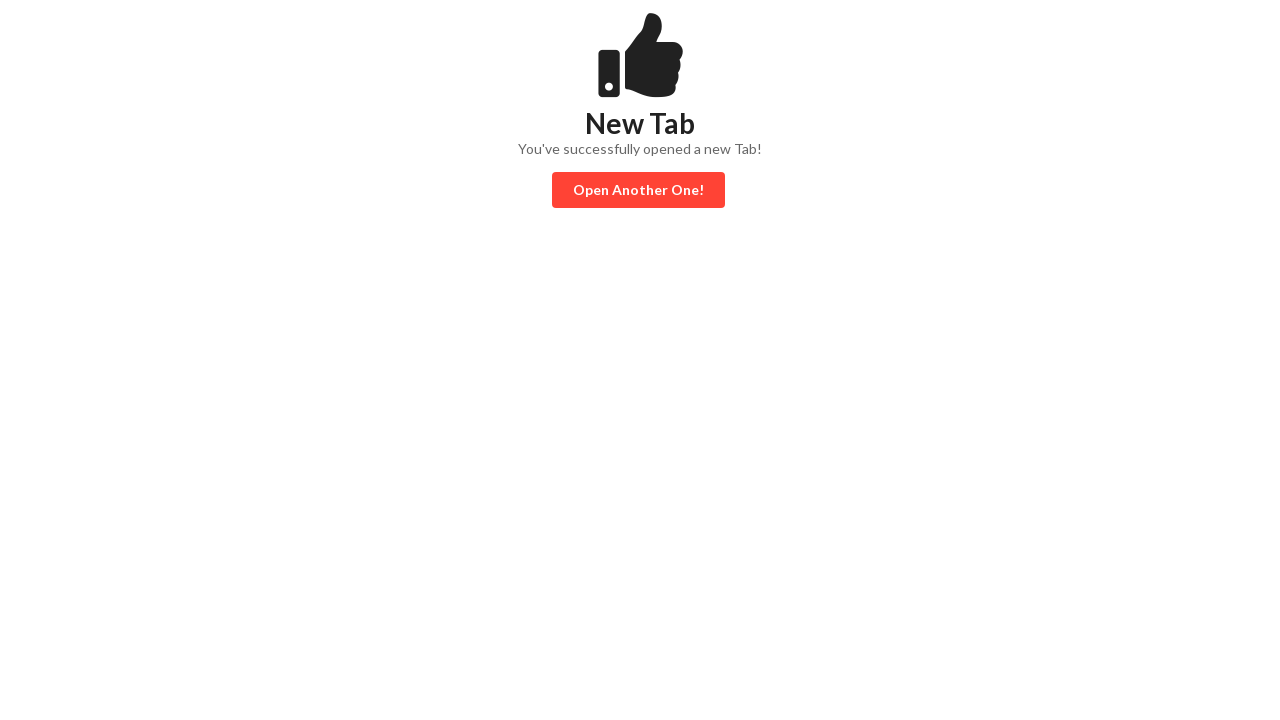

Content loaded in third tab
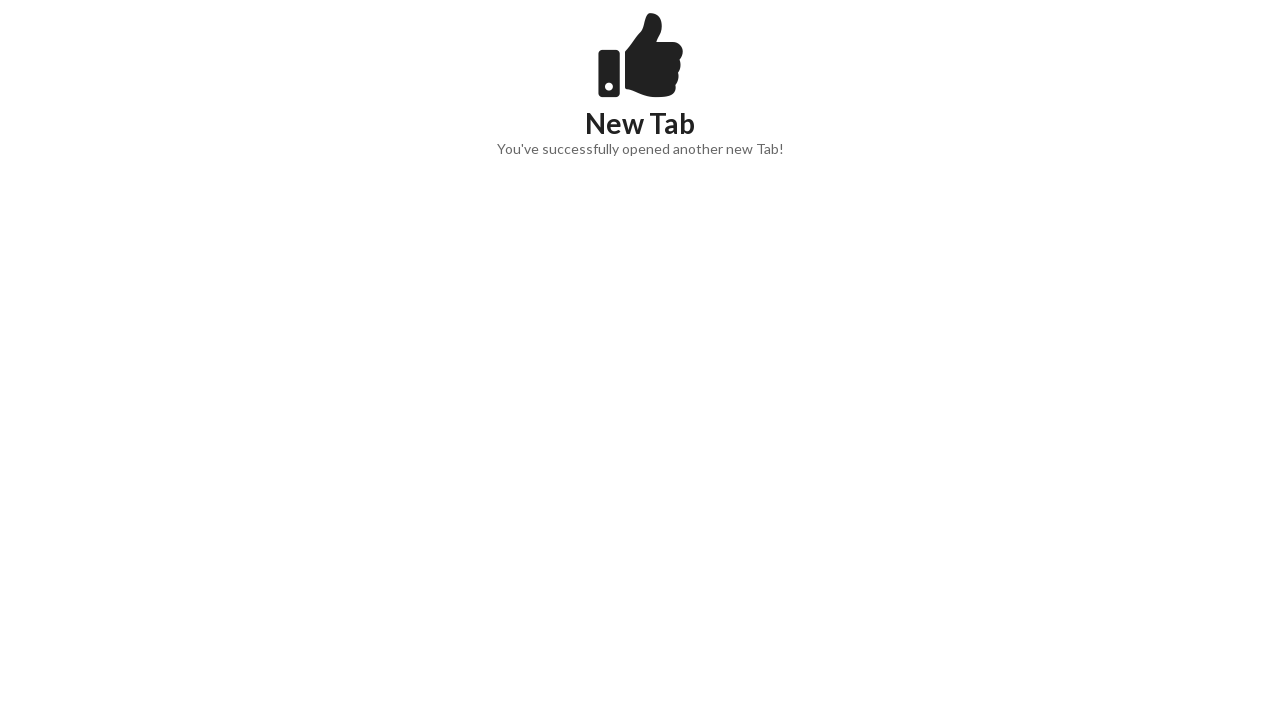

Switched back to original tab
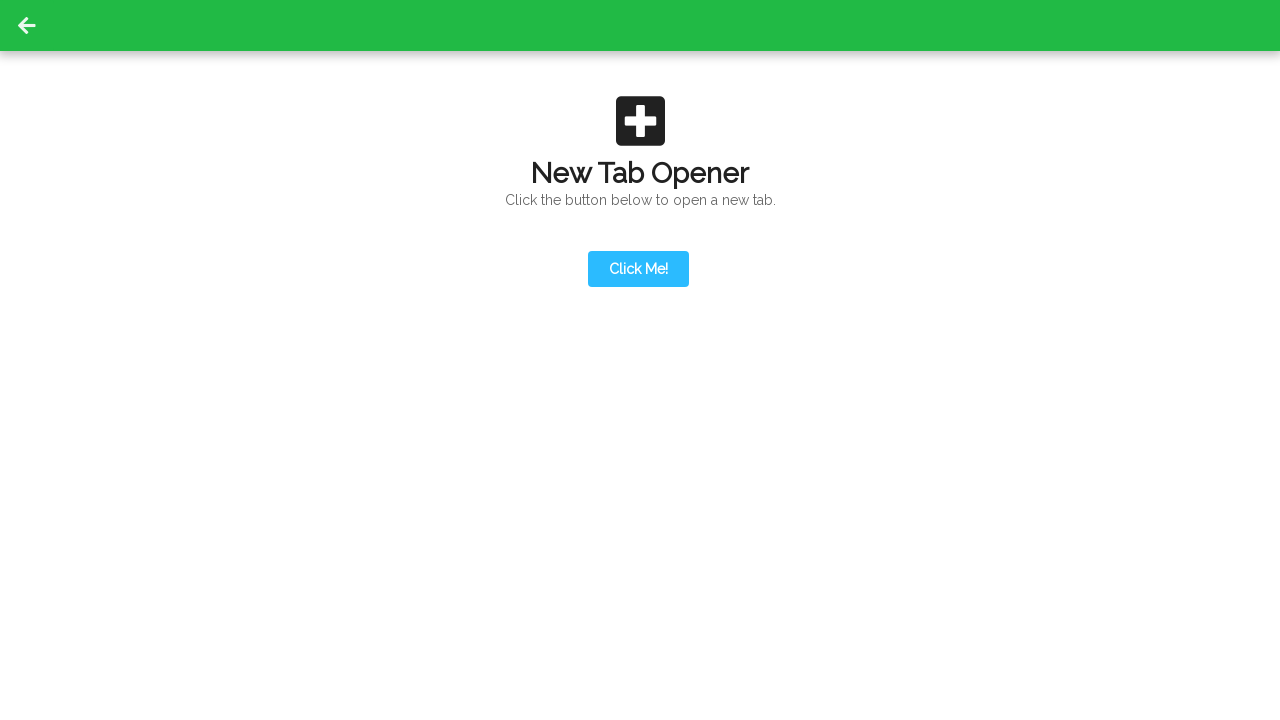

Verified launcher button is present in original tab
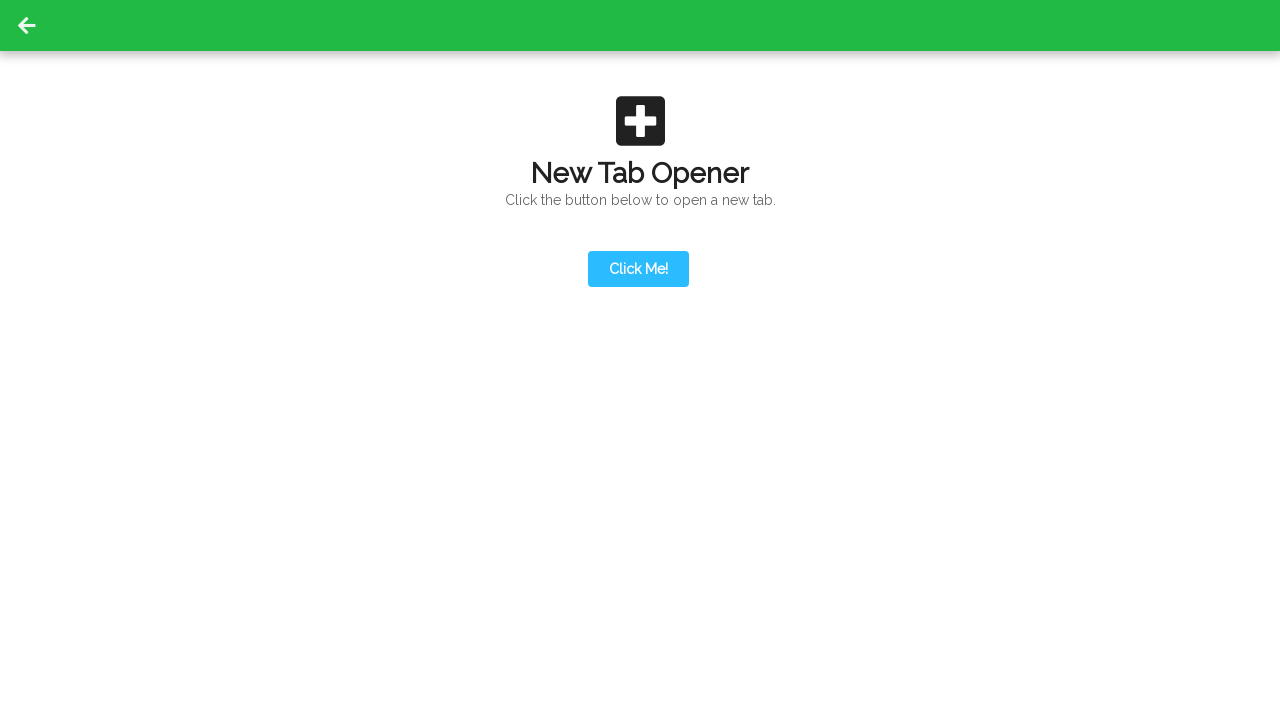

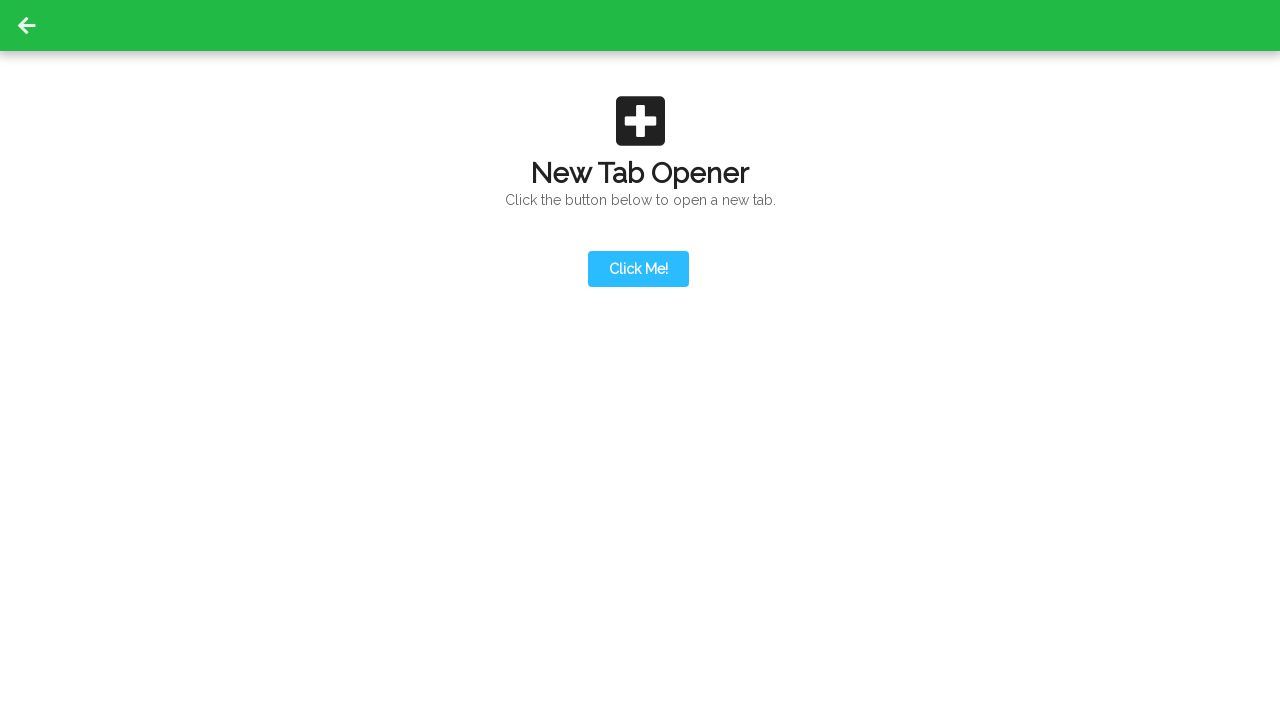